Right-clicks on a designated area to trigger a context menu alert, accepts the alert, then clicks a link that opens in a new tab and verifies the heading on the new page

Starting URL: https://the-internet.herokuapp.com/context_menu

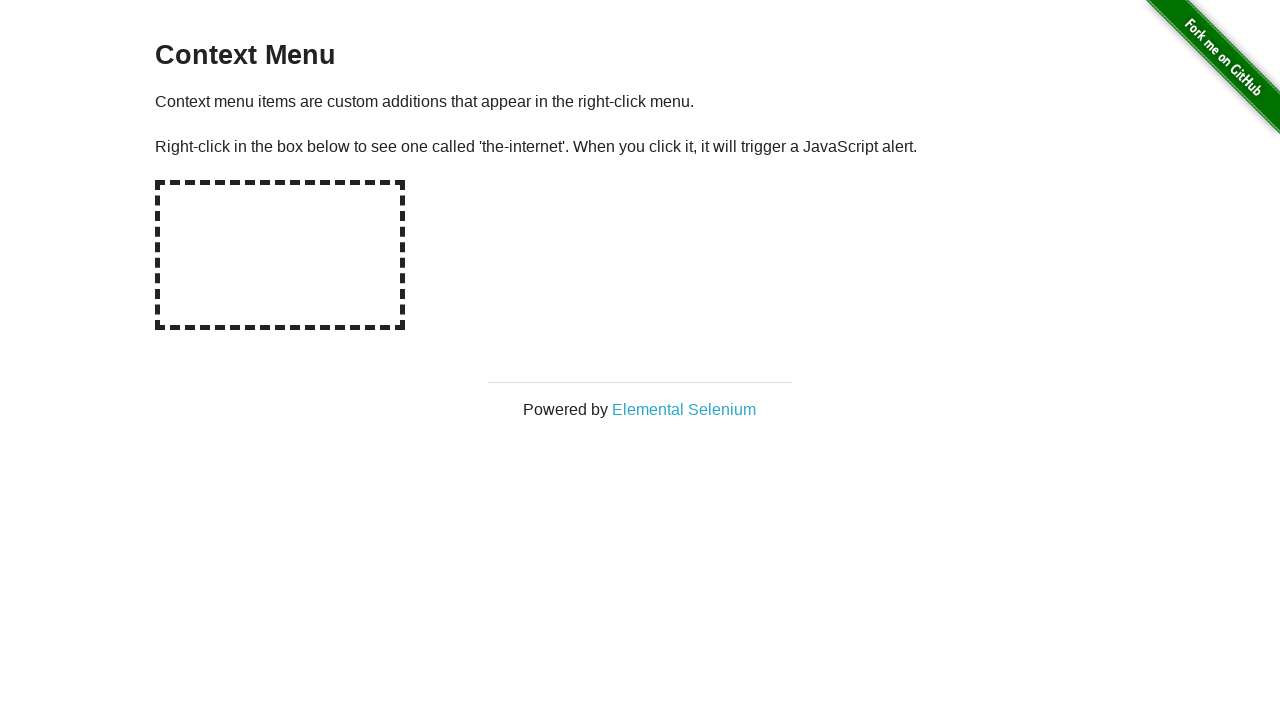

Right-clicked on the hot-spot area to trigger context menu at (280, 255) on #hot-spot
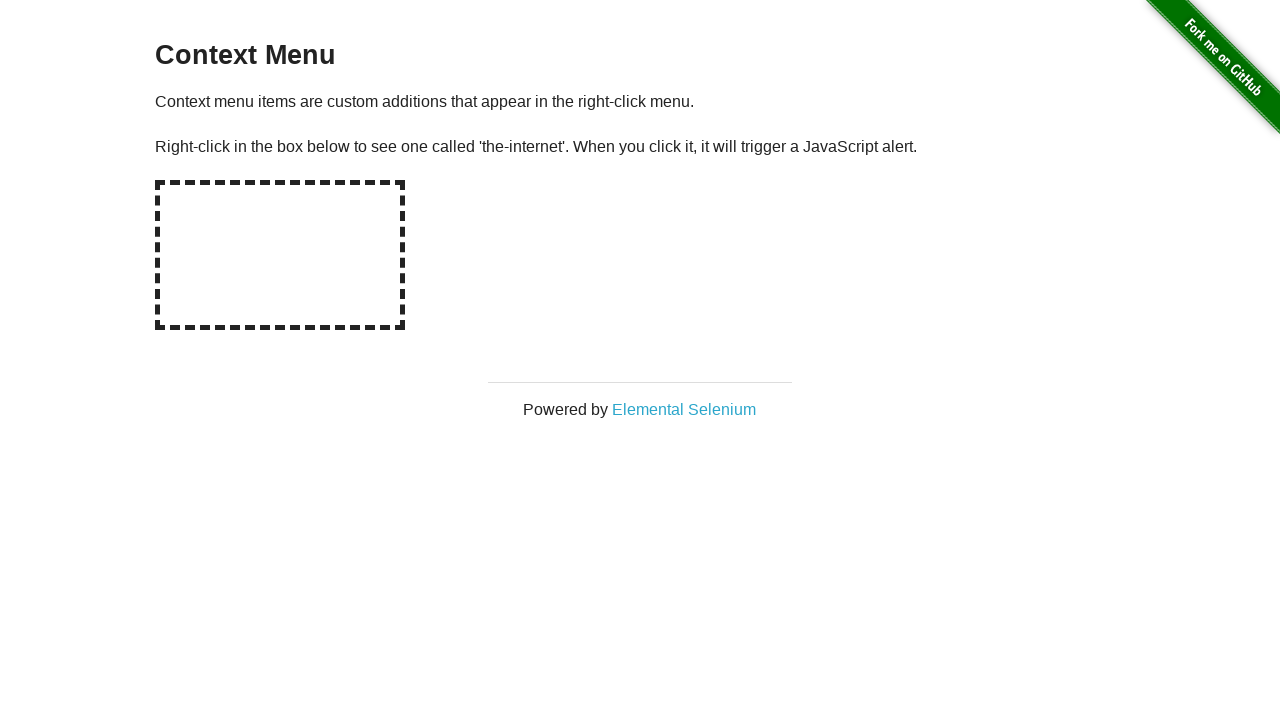

Set up dialog handler to accept alert
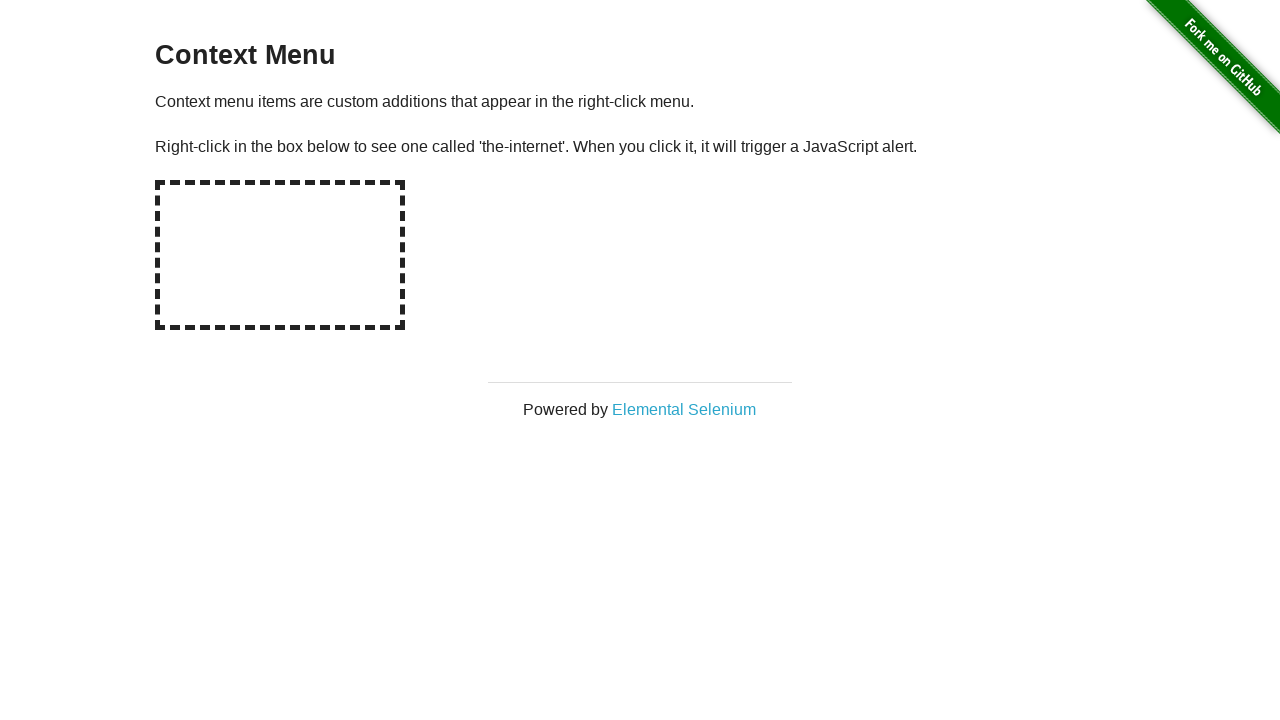

Clicked on Elemental Selenium link which opens in new tab at (684, 409) on xpath=//*[text()='Elemental Selenium']
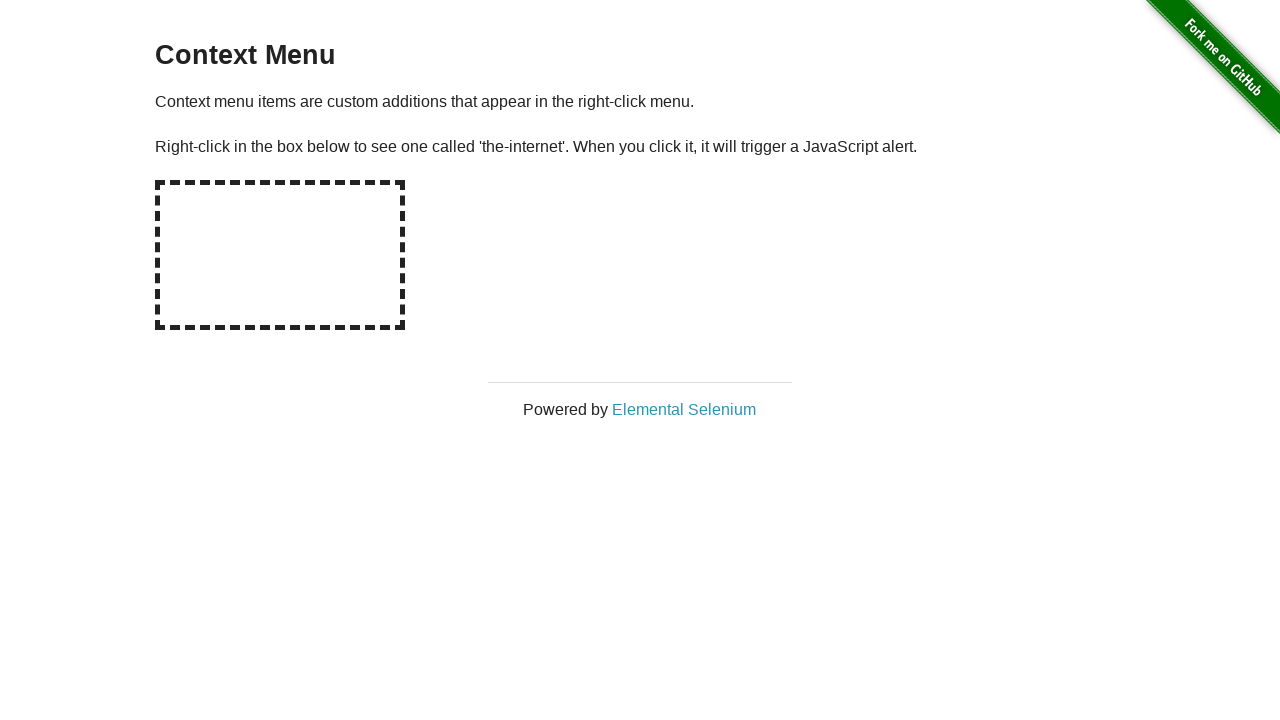

New tab loaded and switched to new page
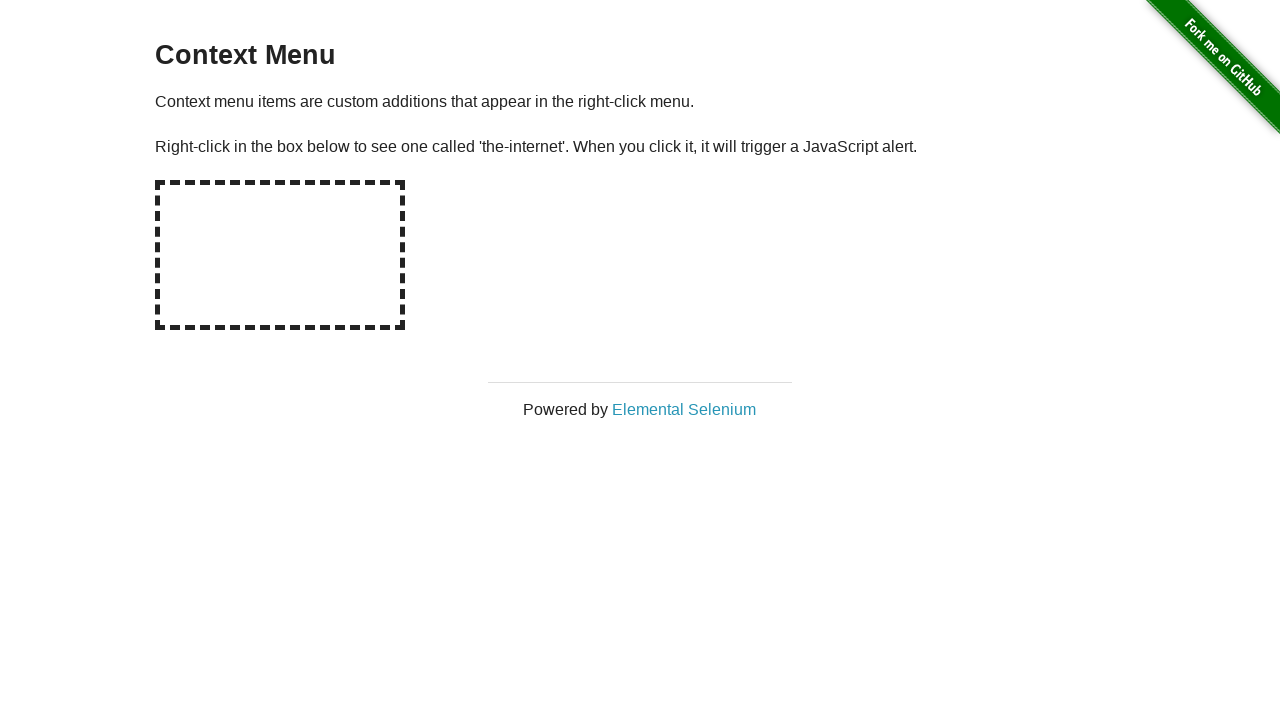

H1 heading element is visible on the new page
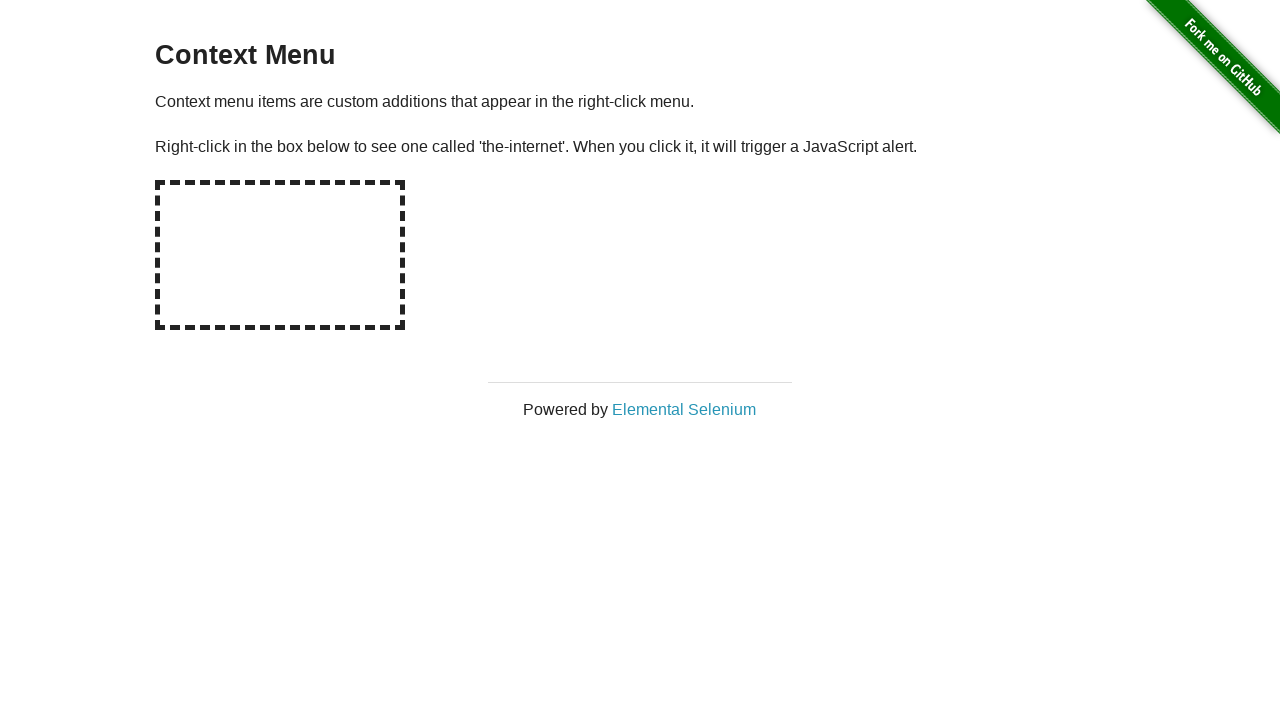

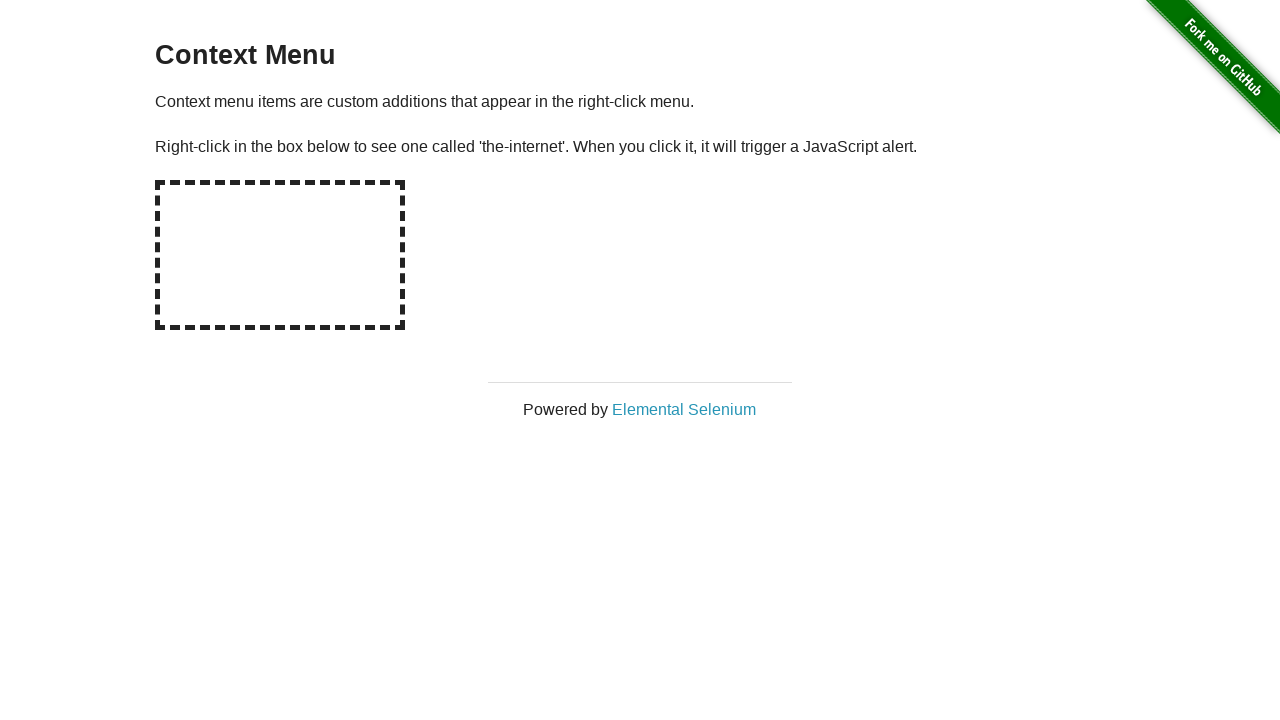